Opens the Sauce Demo e-commerce website and maximizes the browser window to verify the page loads successfully.

Starting URL: https://www.saucedemo.com

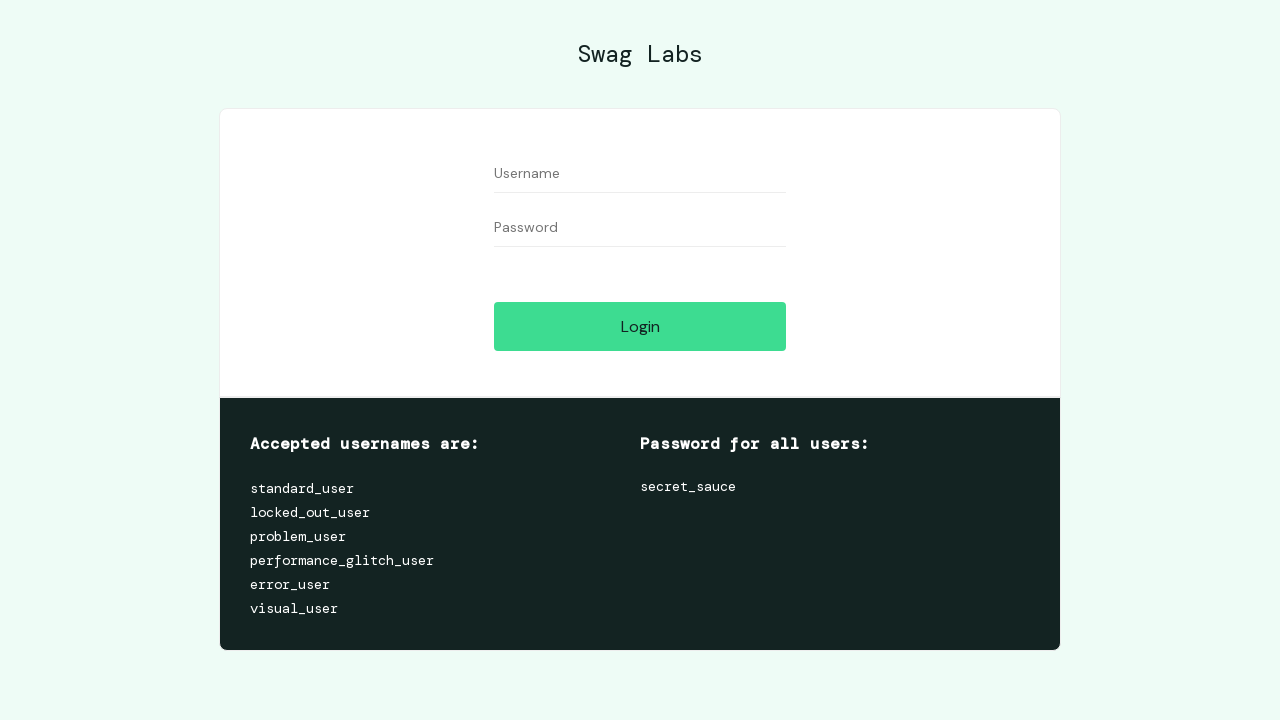

Set viewport size to 1920x1080 to maximize browser window
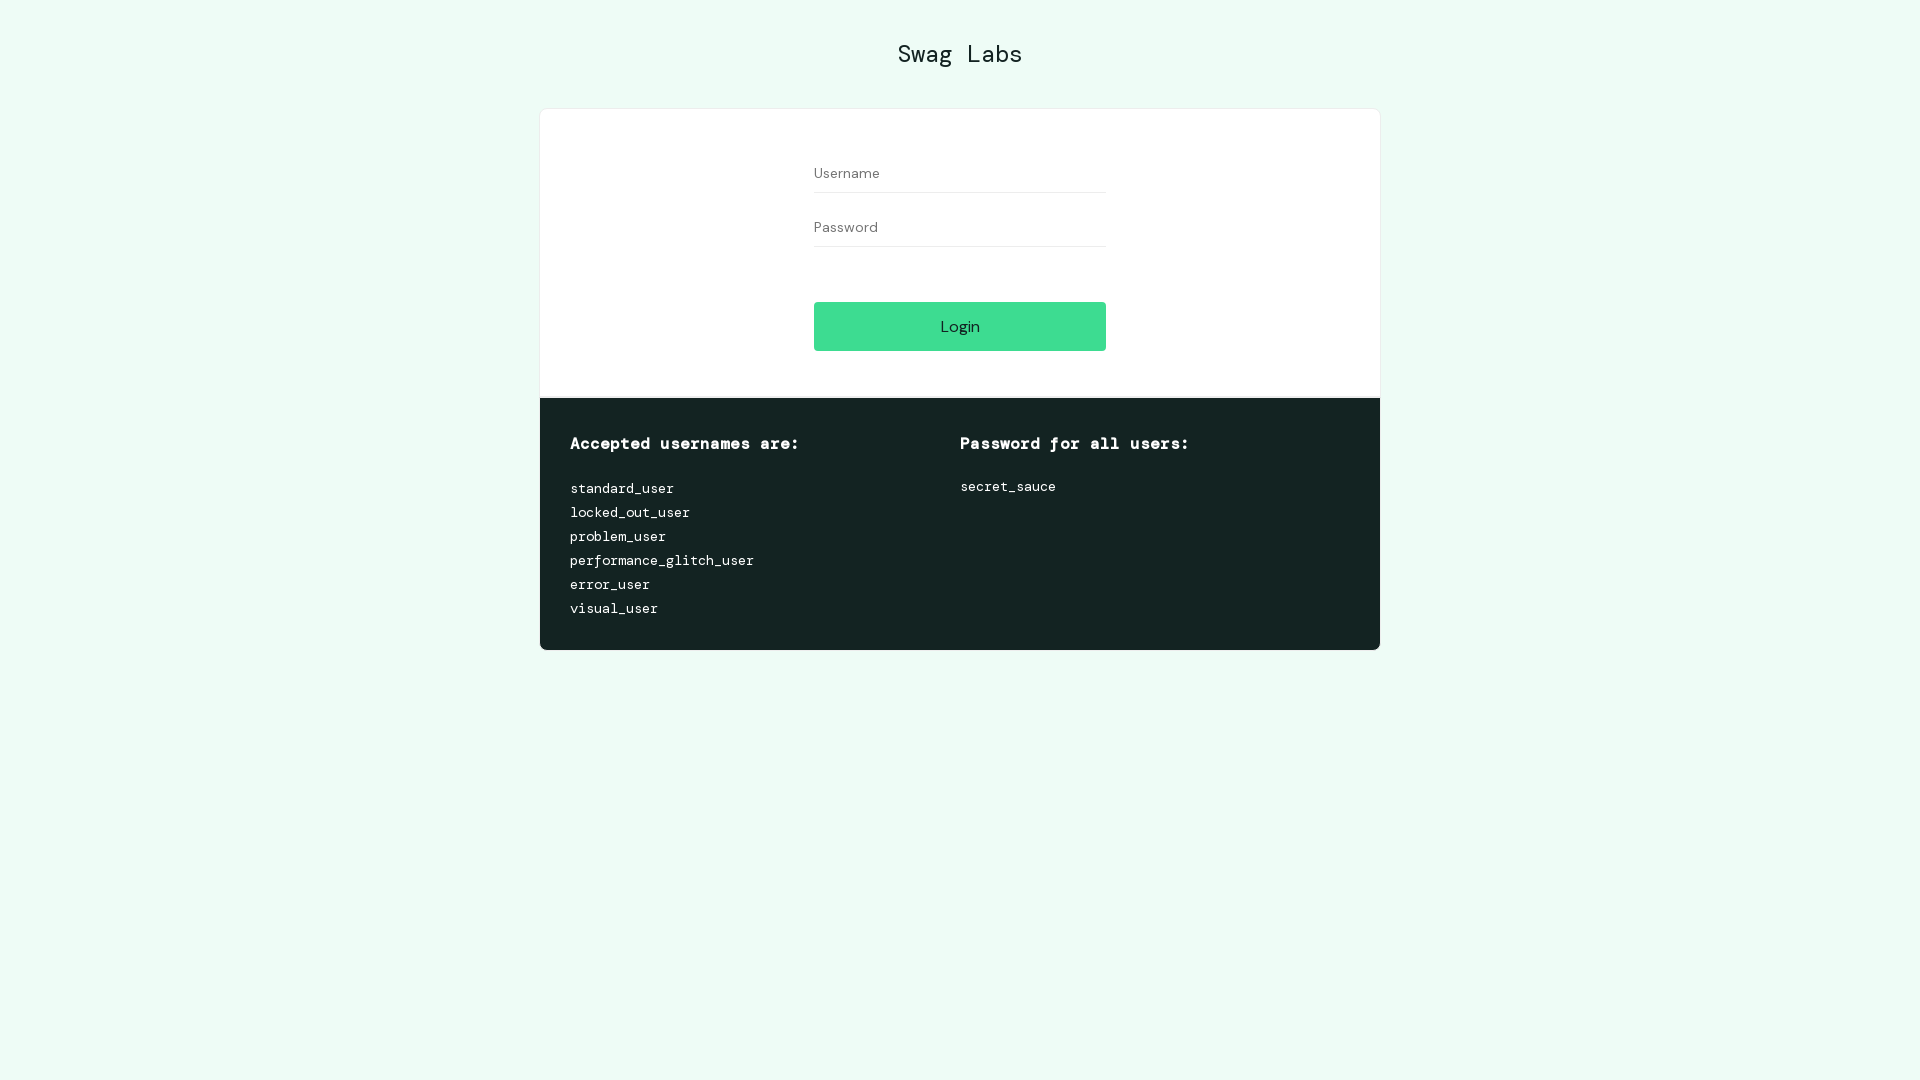

Sauce Demo e-commerce website page loaded successfully
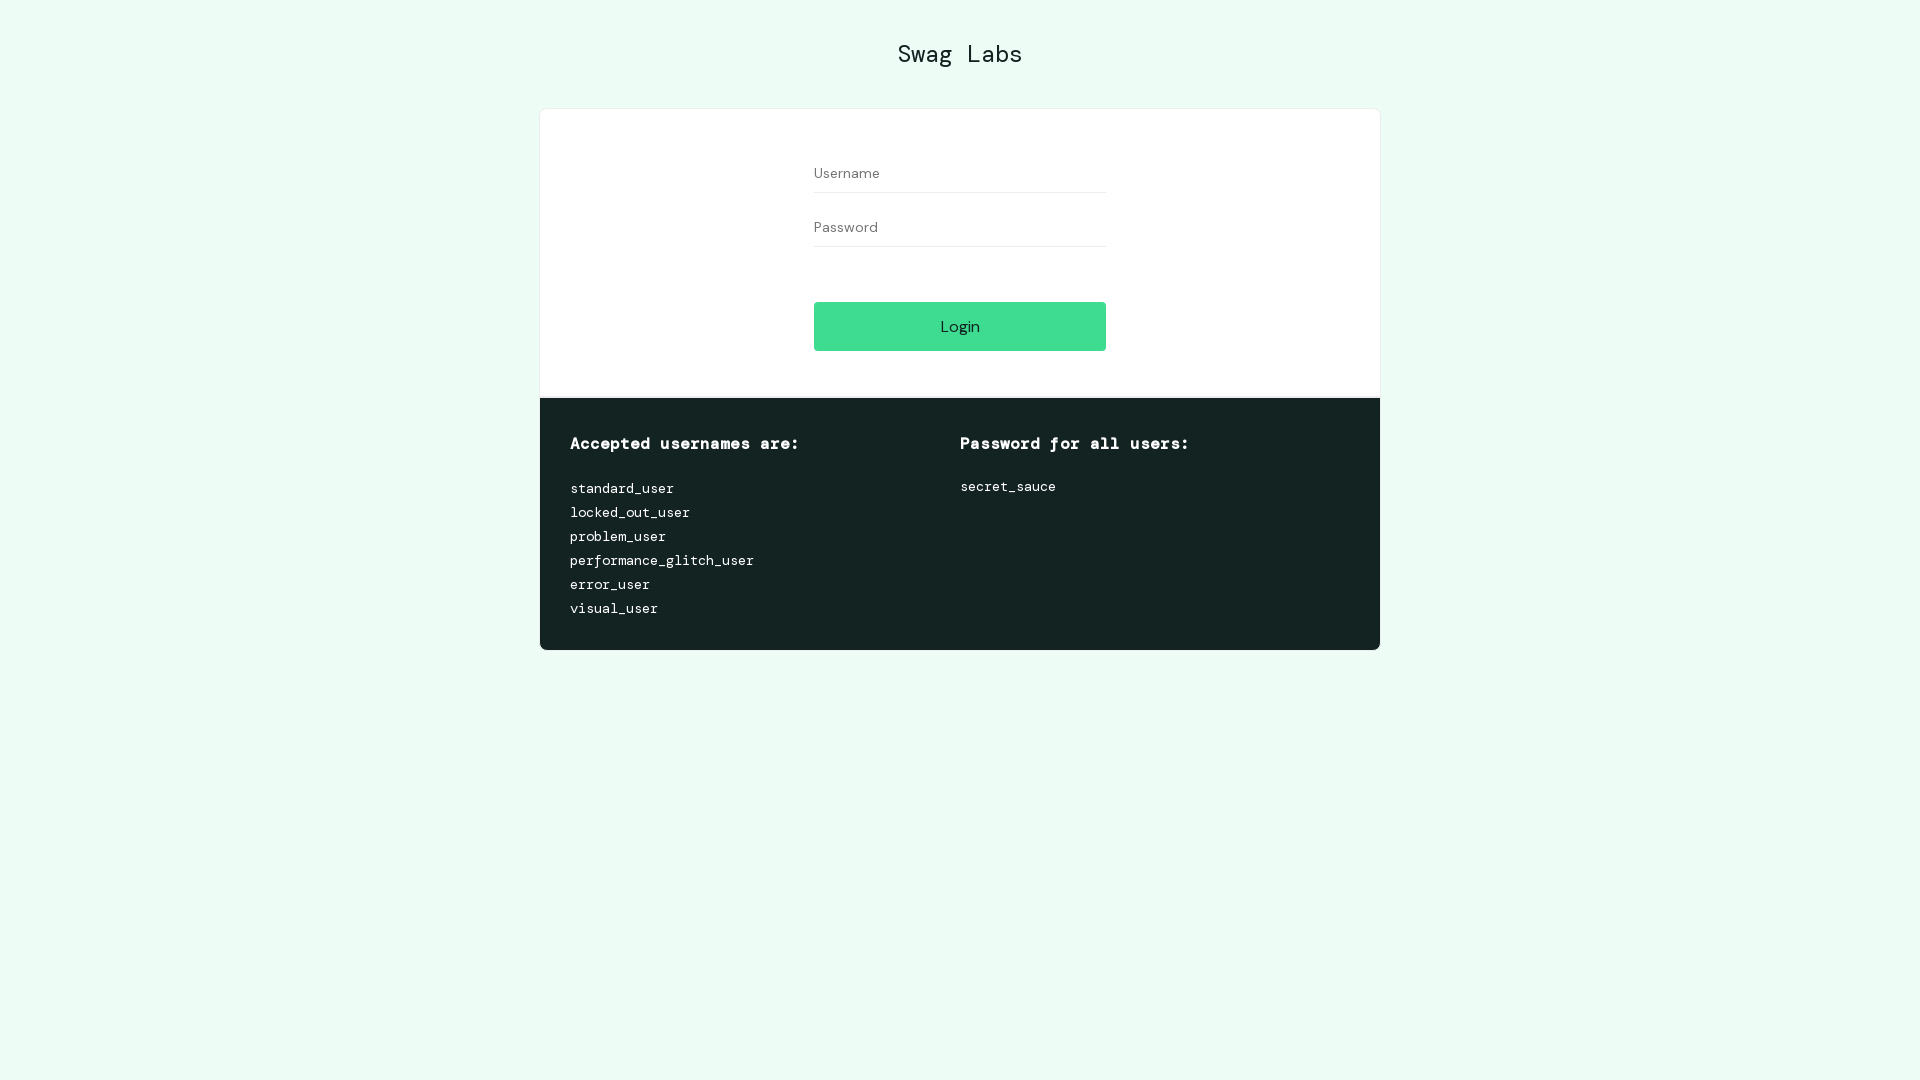

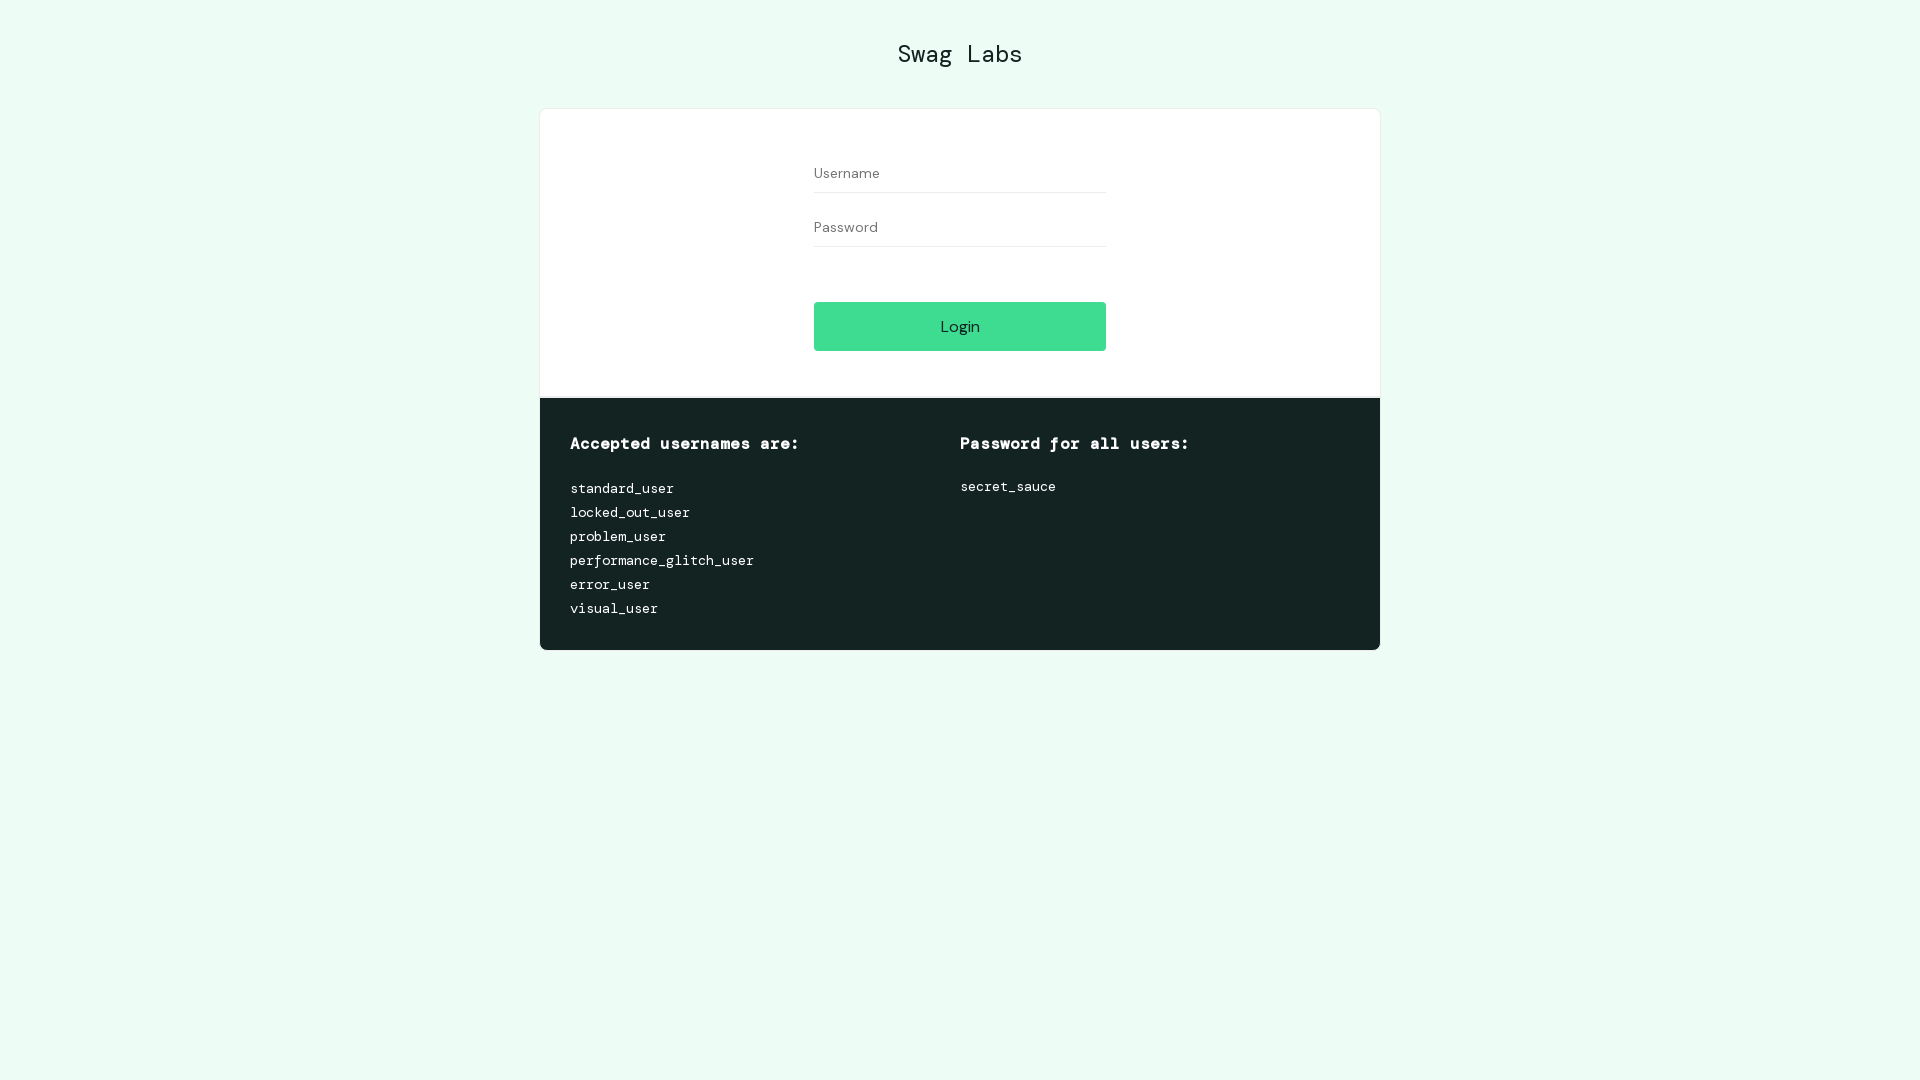